Navigates to the Chilean Judicial Power website (PJUD) and clicks on the link to access the Virtual Judicial Office consultation page.

Starting URL: https://www.pjud.cl/

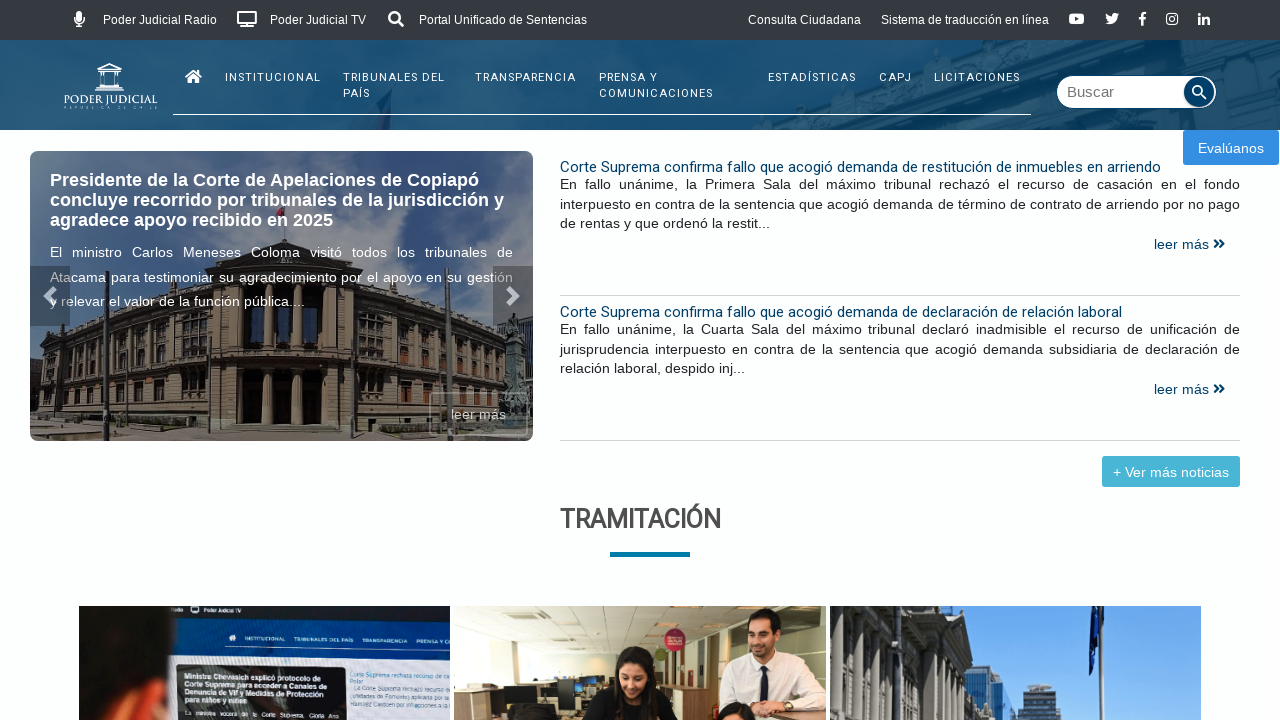

Clicked on Virtual Judicial Office (Oficina Judicial Virtual) link at (1015, 661) on a[href='https://oficinajudicialvirtual.pjud.cl/includes/sesion-consultaunificada
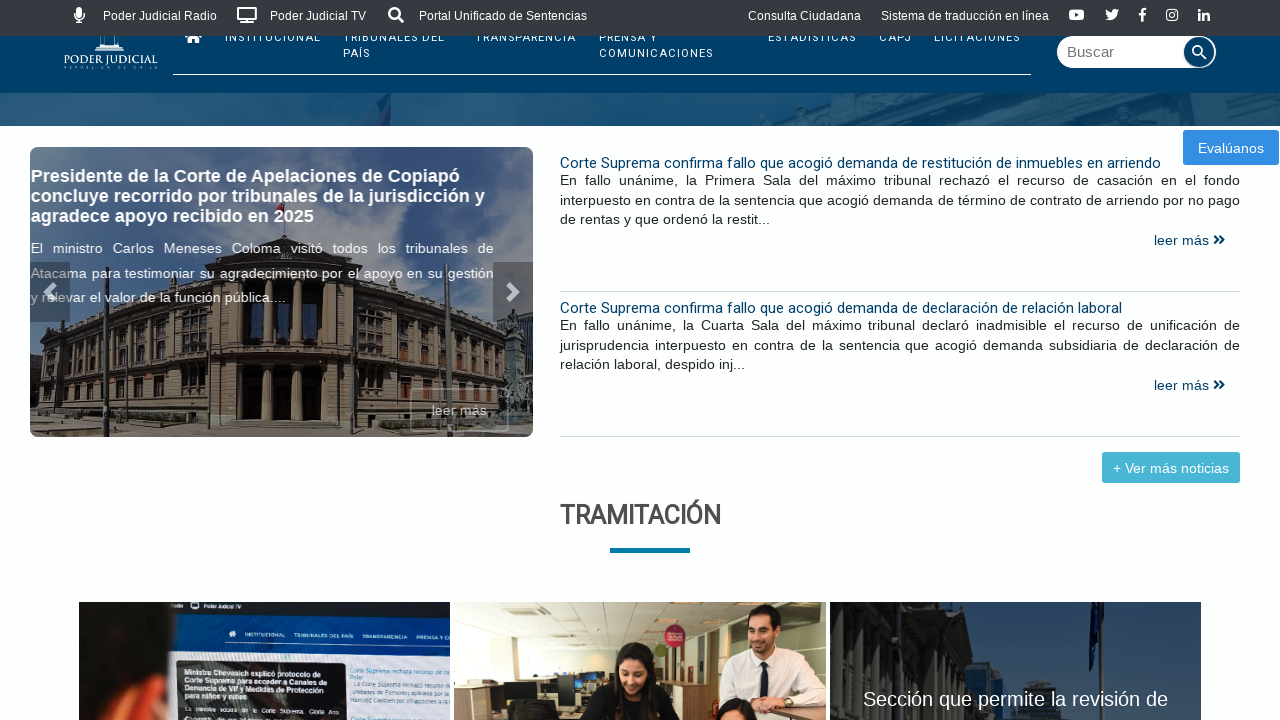

Navigation to Virtual Judicial Office consultation page completed
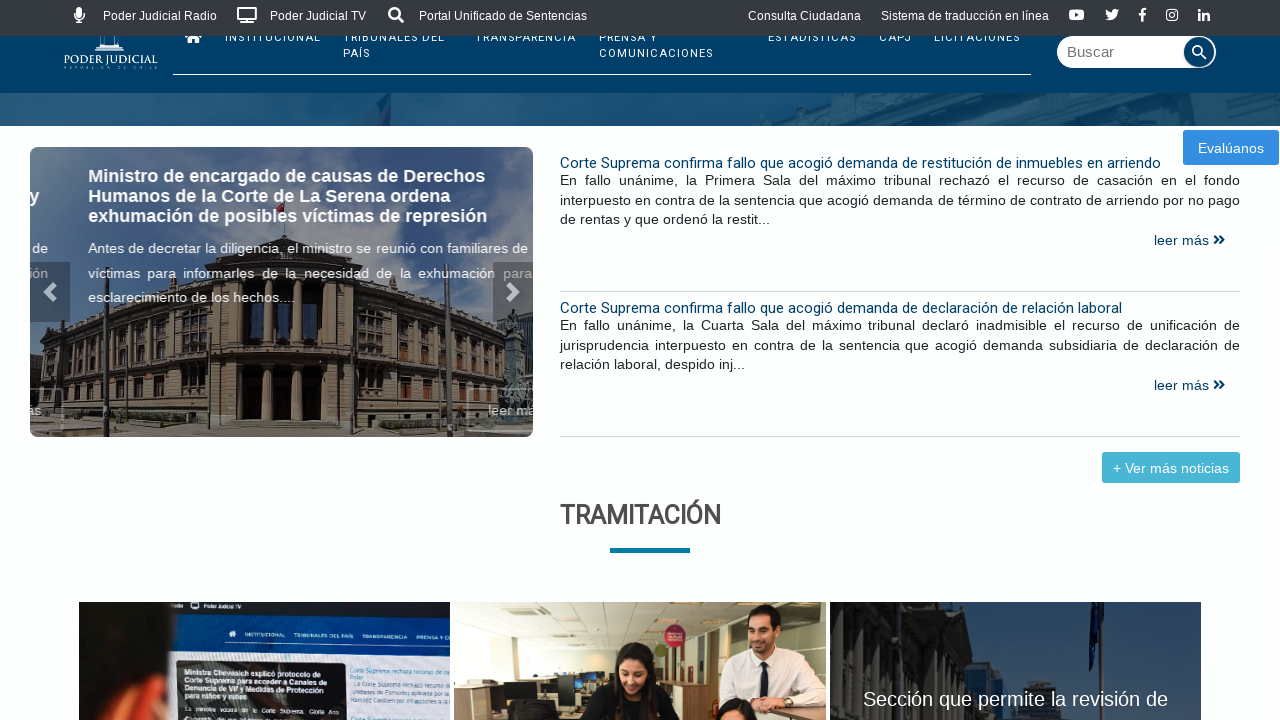

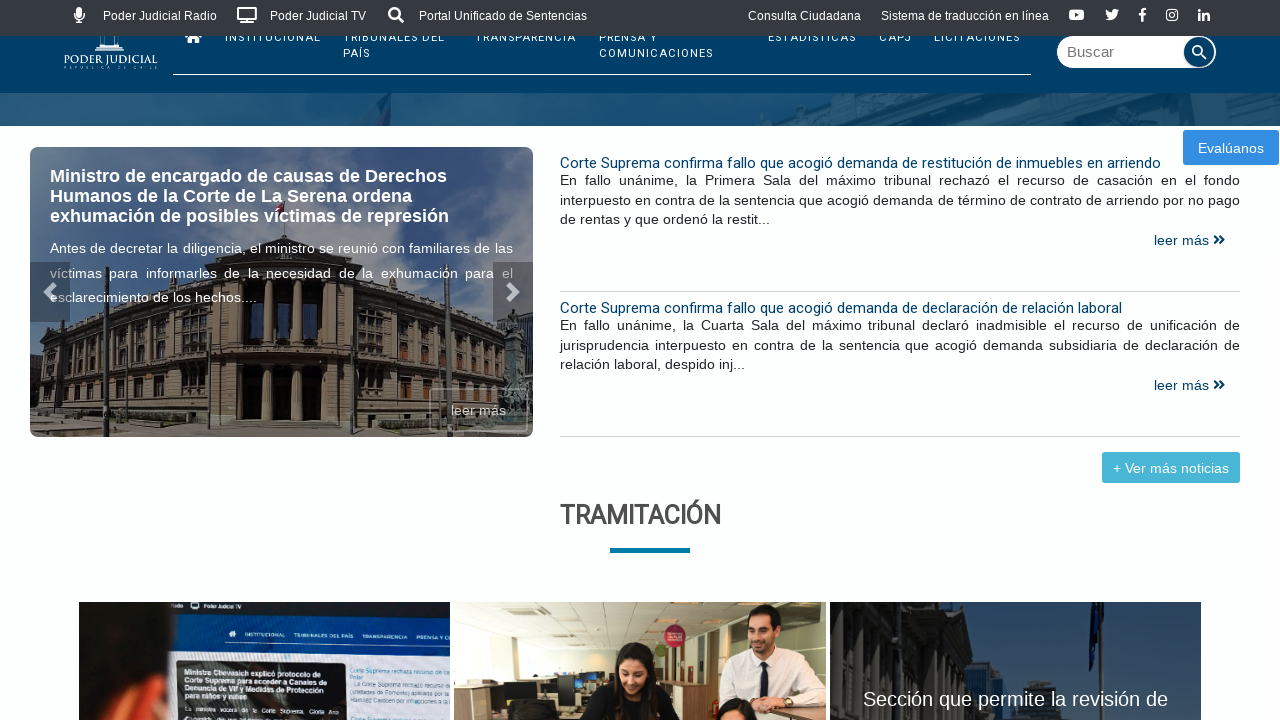